Tests that an error message appears when the repeat password field is left blank after entering a valid password.

Starting URL: https://demo.owasp-juice.shop/

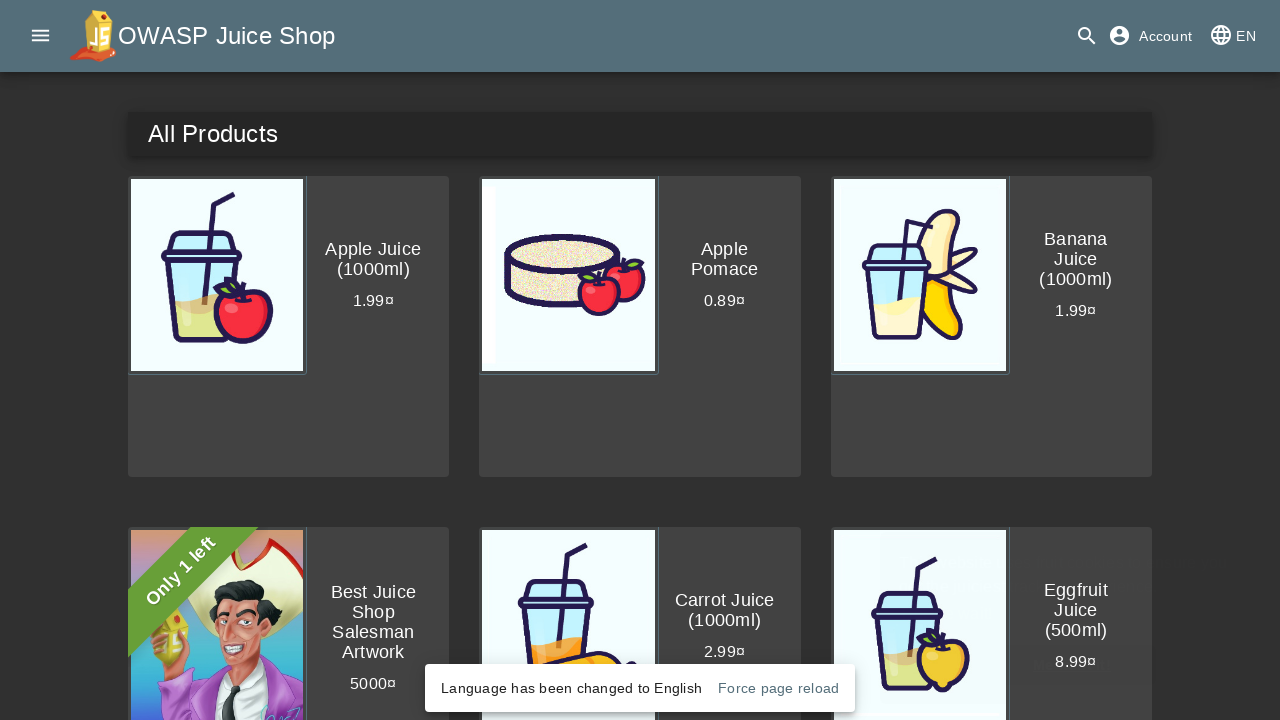

Clicked on the Account button at (1150, 36) on #navbarAccount
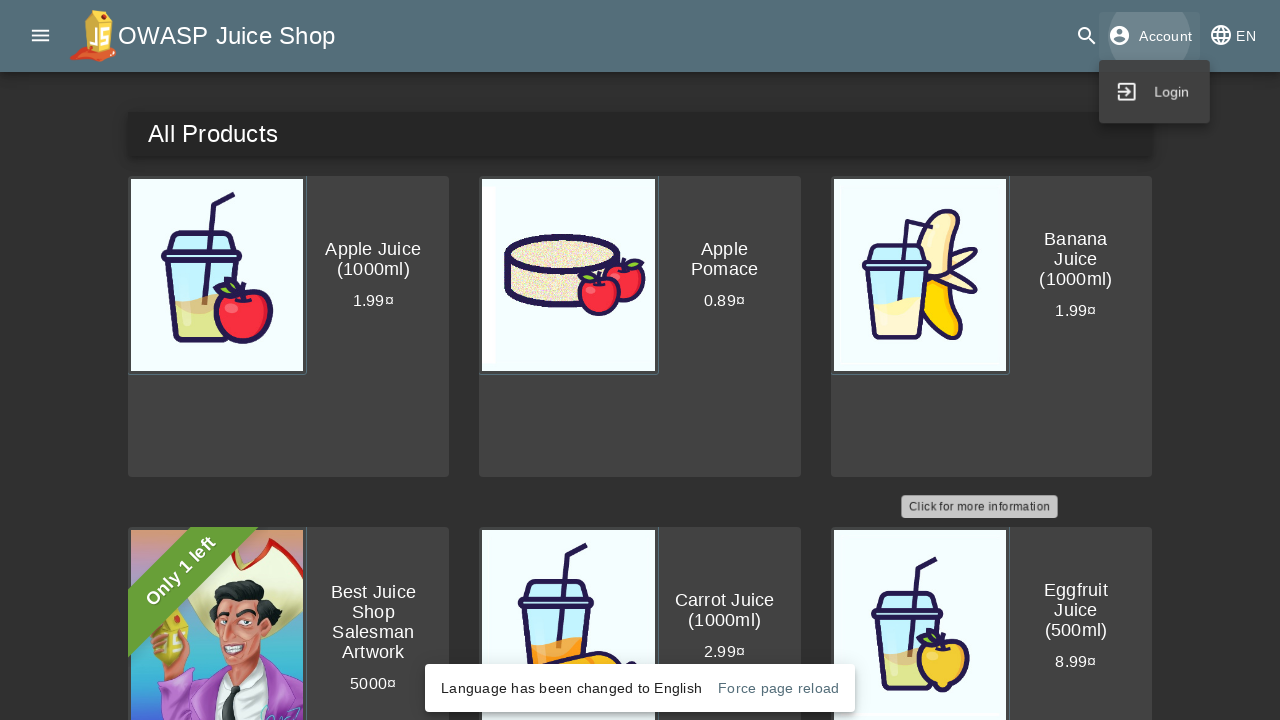

Clicked on the Login button at (1155, 92) on #navbarLoginButton
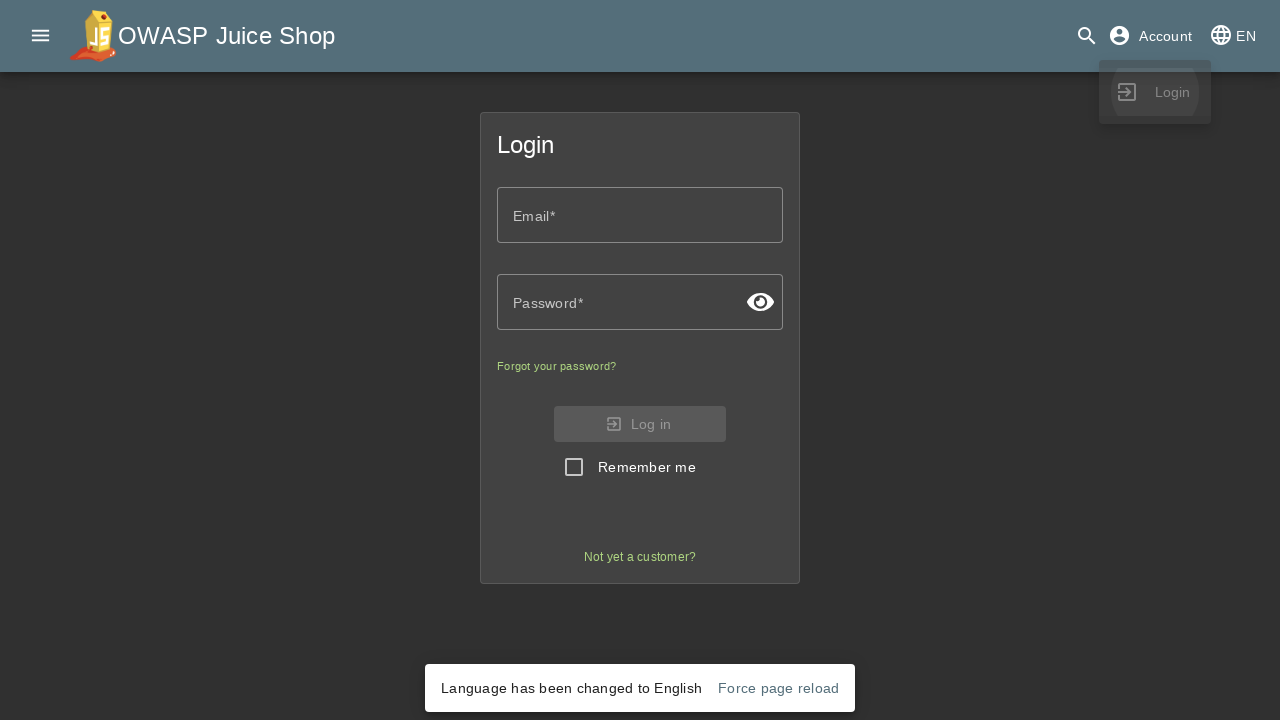

Clicked on the 'Not yet a customer?' link to access registration page at (640, 643) on div#newCustomerLink a
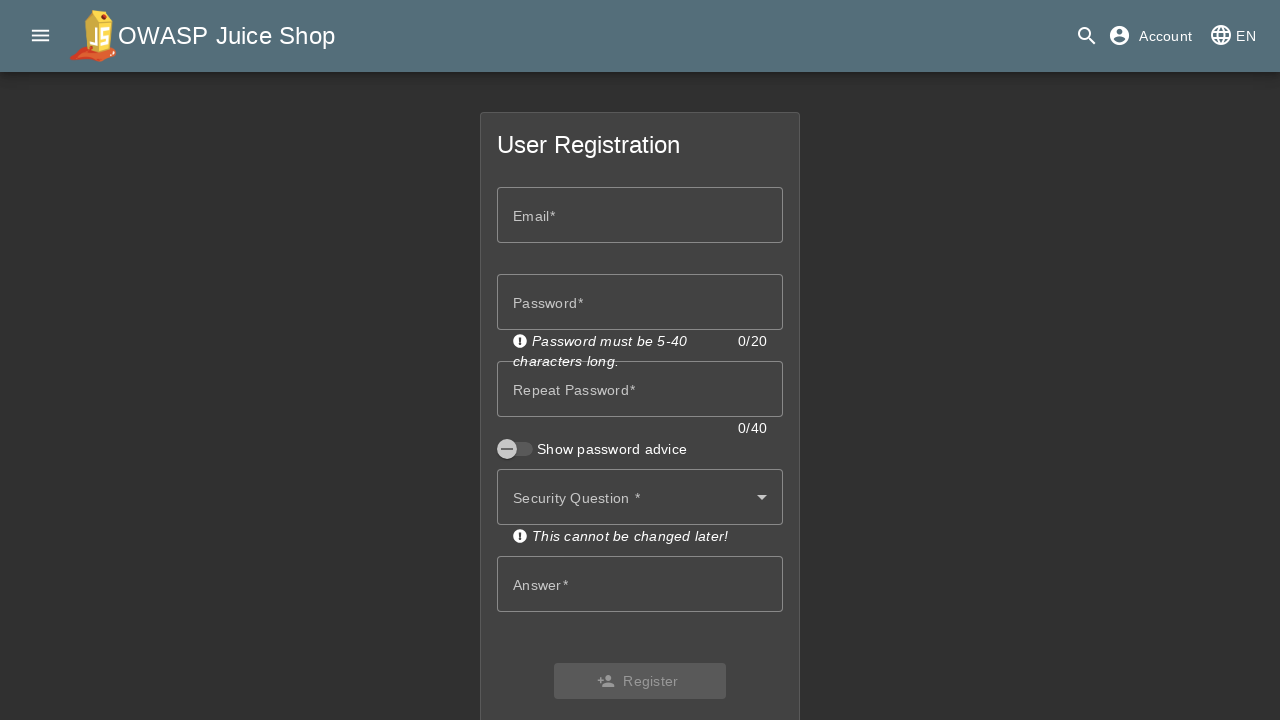

Filled email field with valid email address on #emailControl
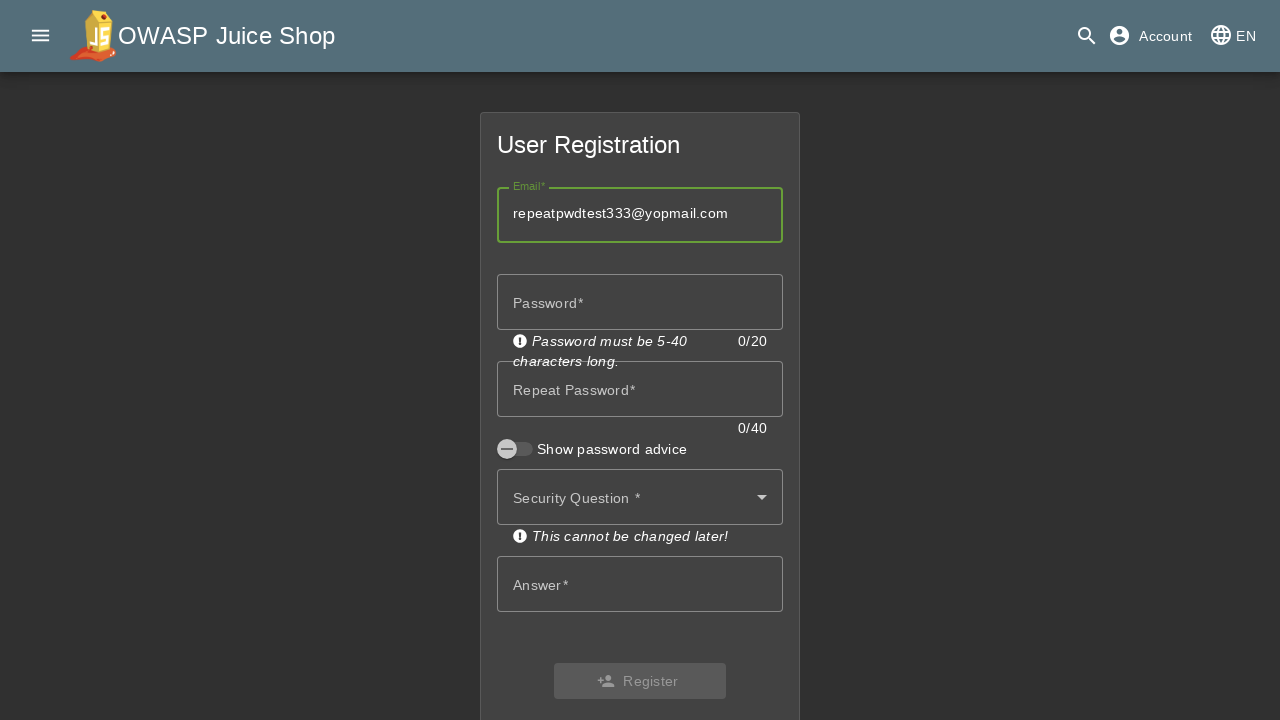

Clicked on the Security Question dropdown at (640, 497) on mat-select
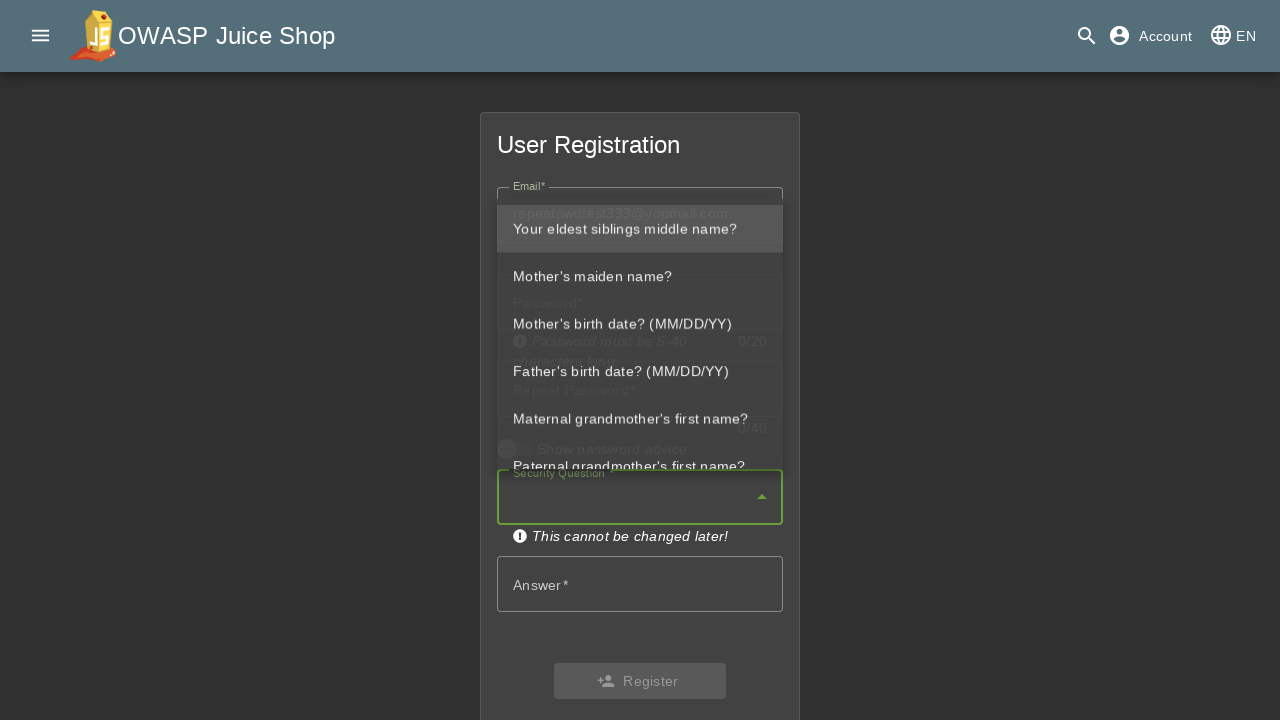

Selected a security question option at (640, 226) on mat-option
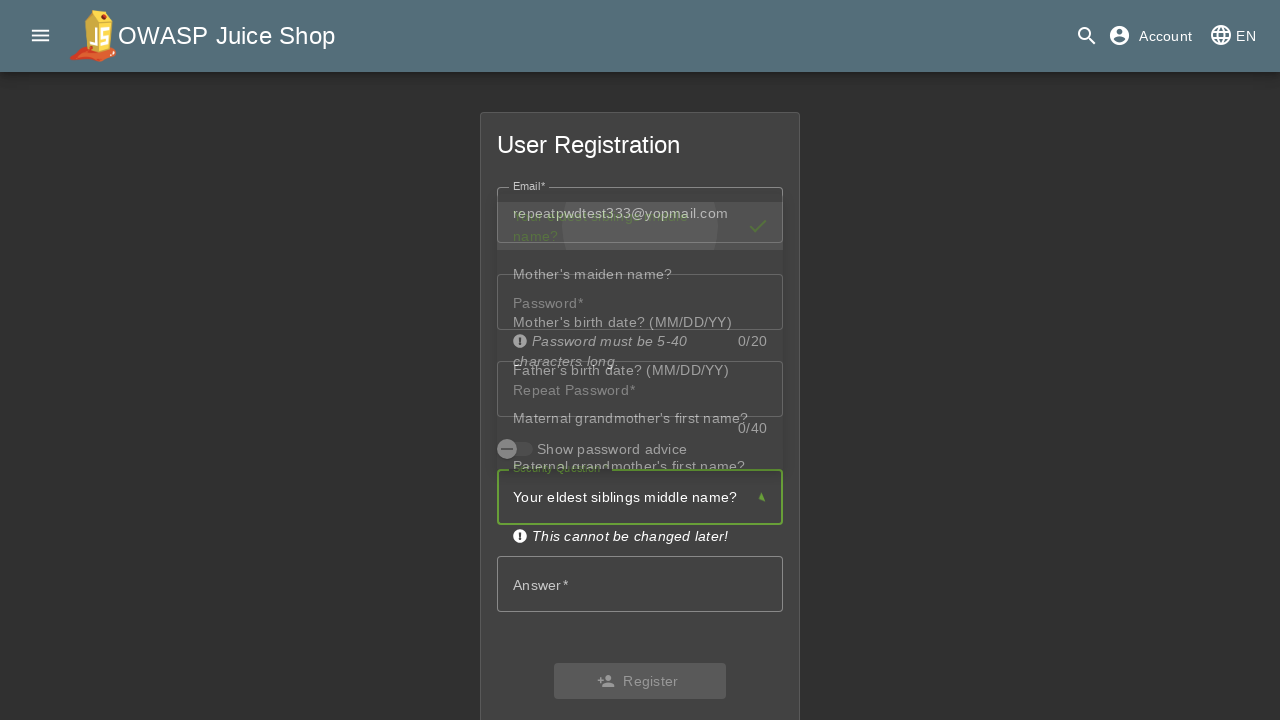

Filled security answer field on #securityAnswerControl
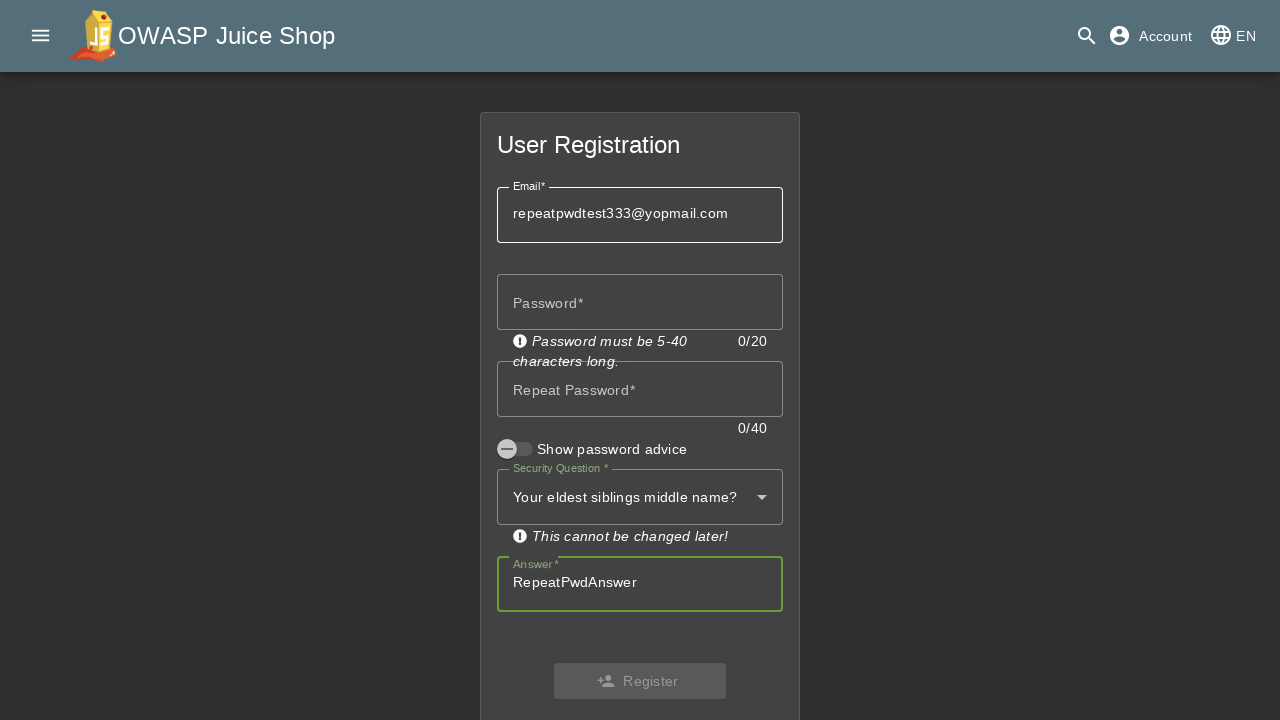

Filled password field with valid password on #passwordControl
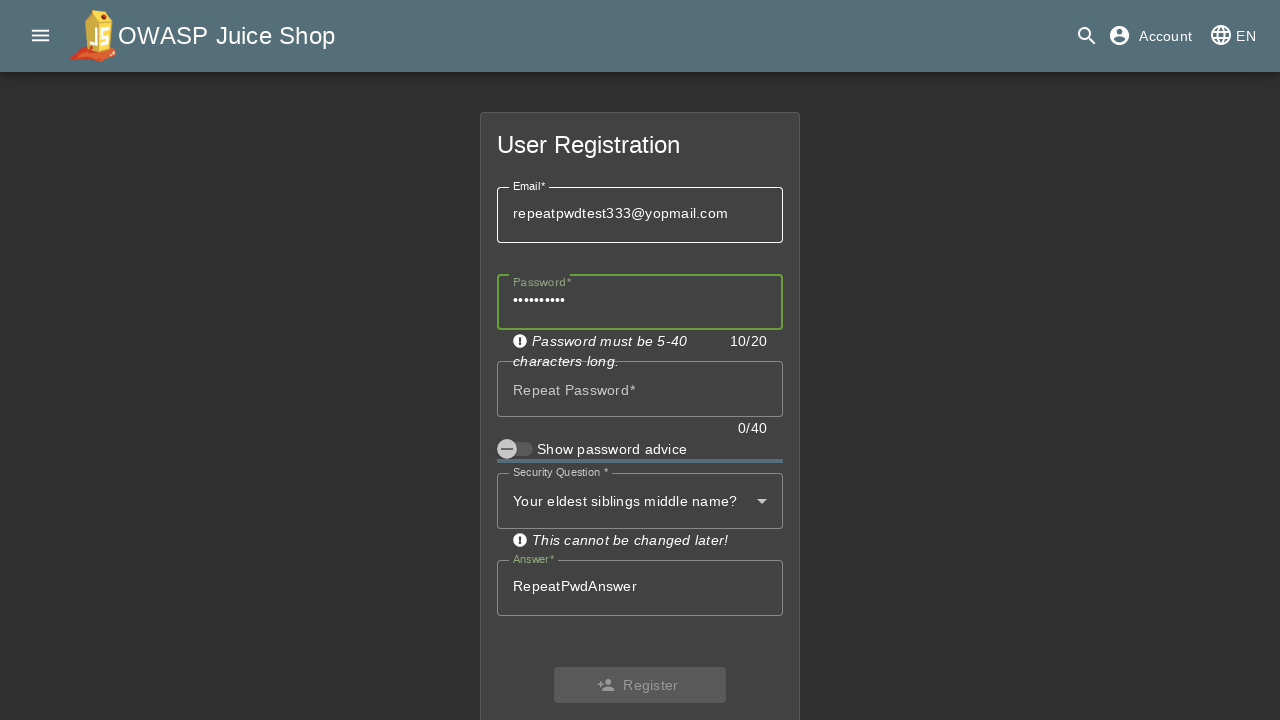

Clicked outside password field to trigger validation at (640, 145) on xpath=//h1[contains(text(), 'User Registration')]
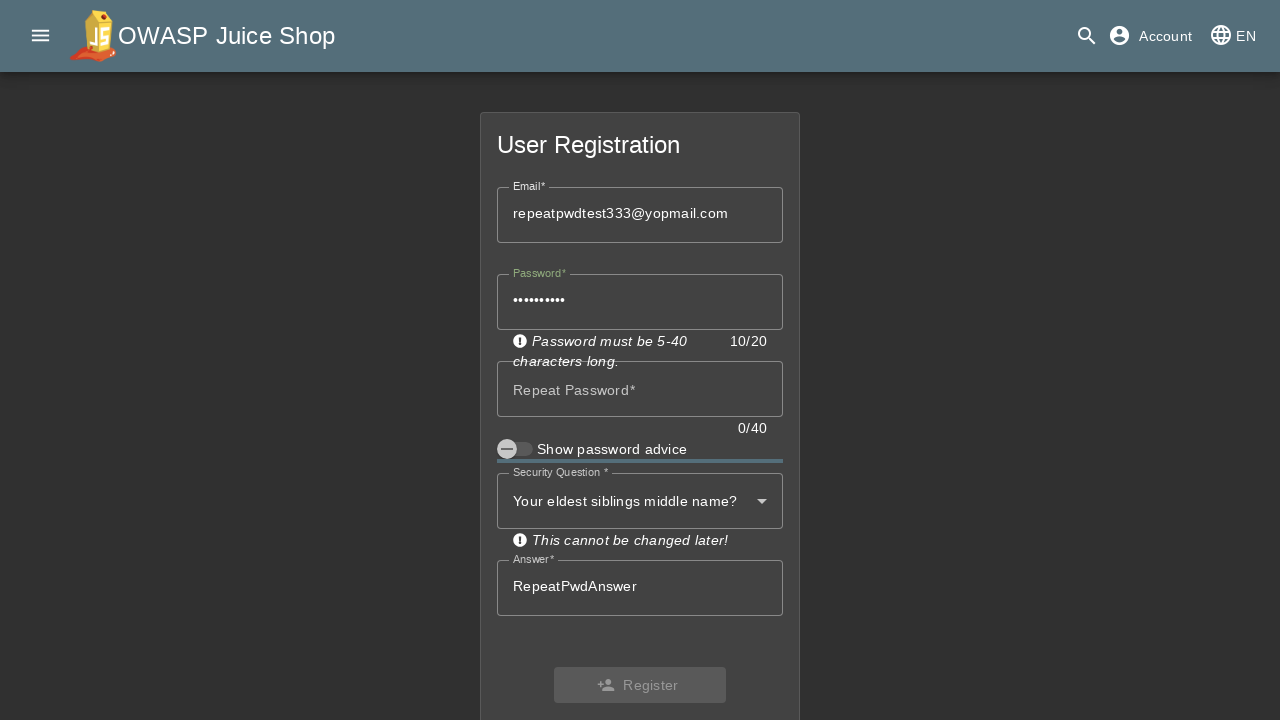

Clicked in repeat password field at (640, 387) on #repeatPasswordControl
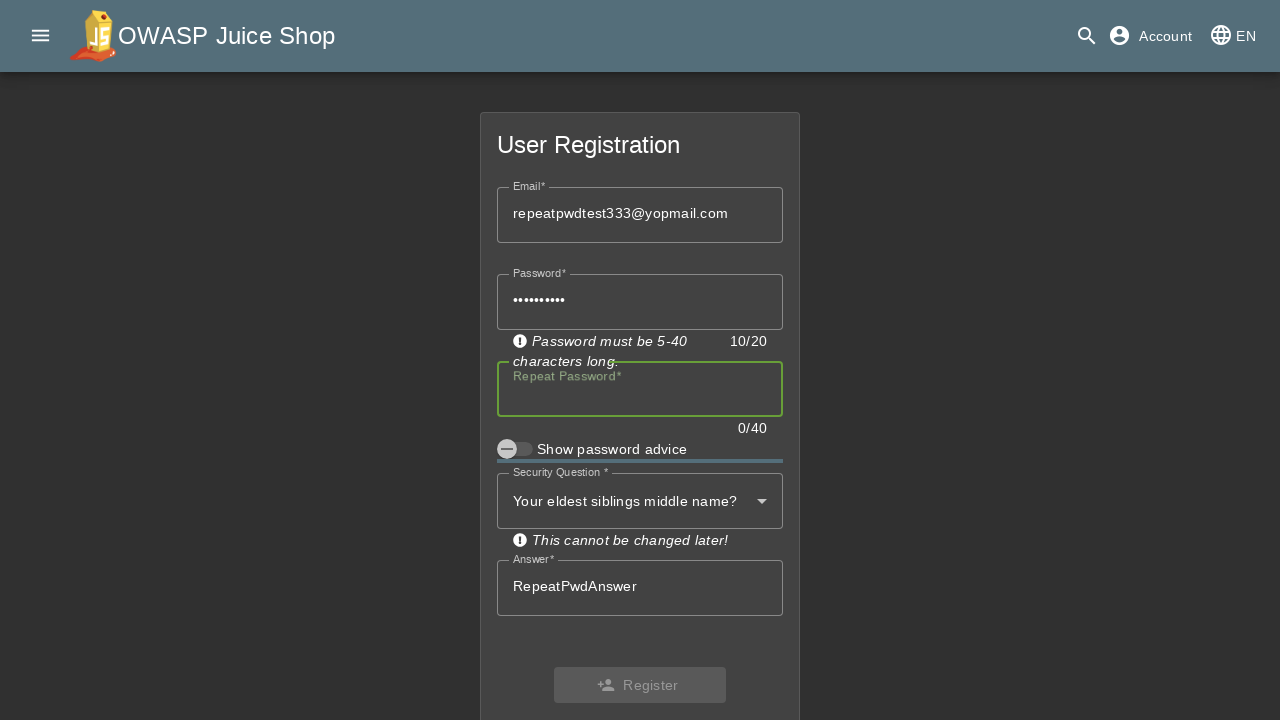

Clicked outside repeat password field to trigger validation at (640, 145) on xpath=//h1[contains(text(), 'User Registration')]
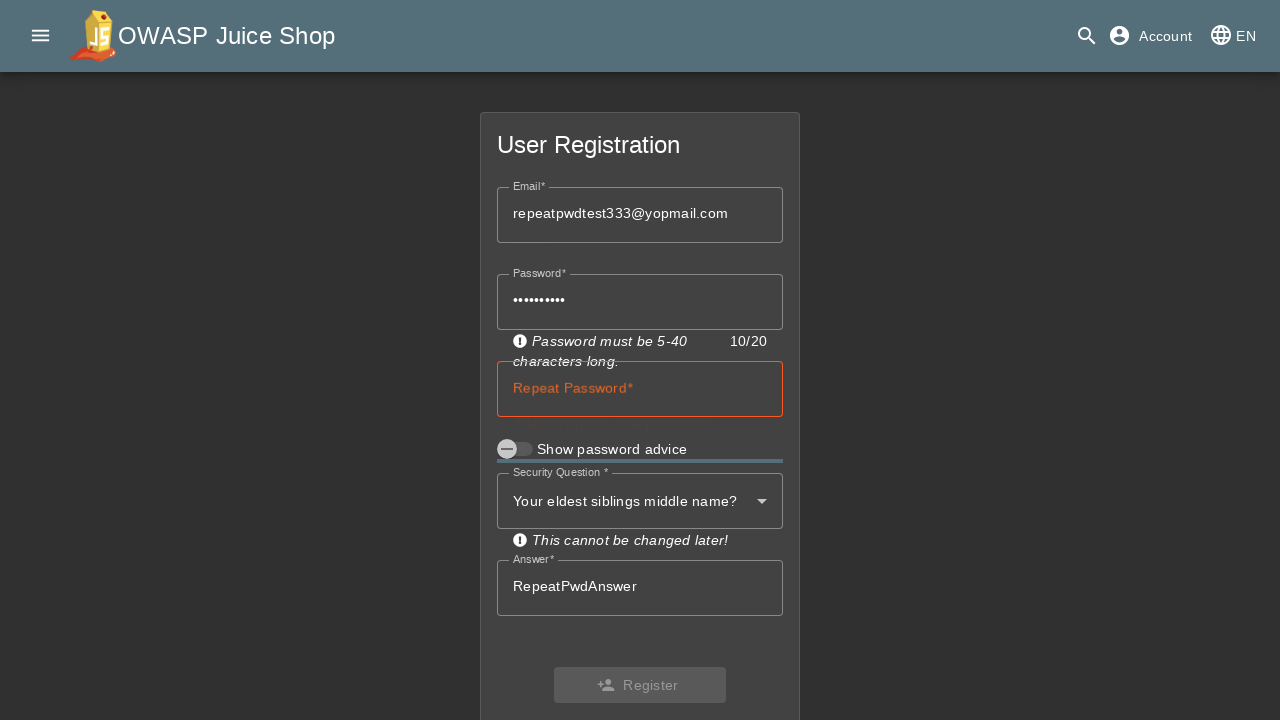

Verified error message for blank repeat password field appeared
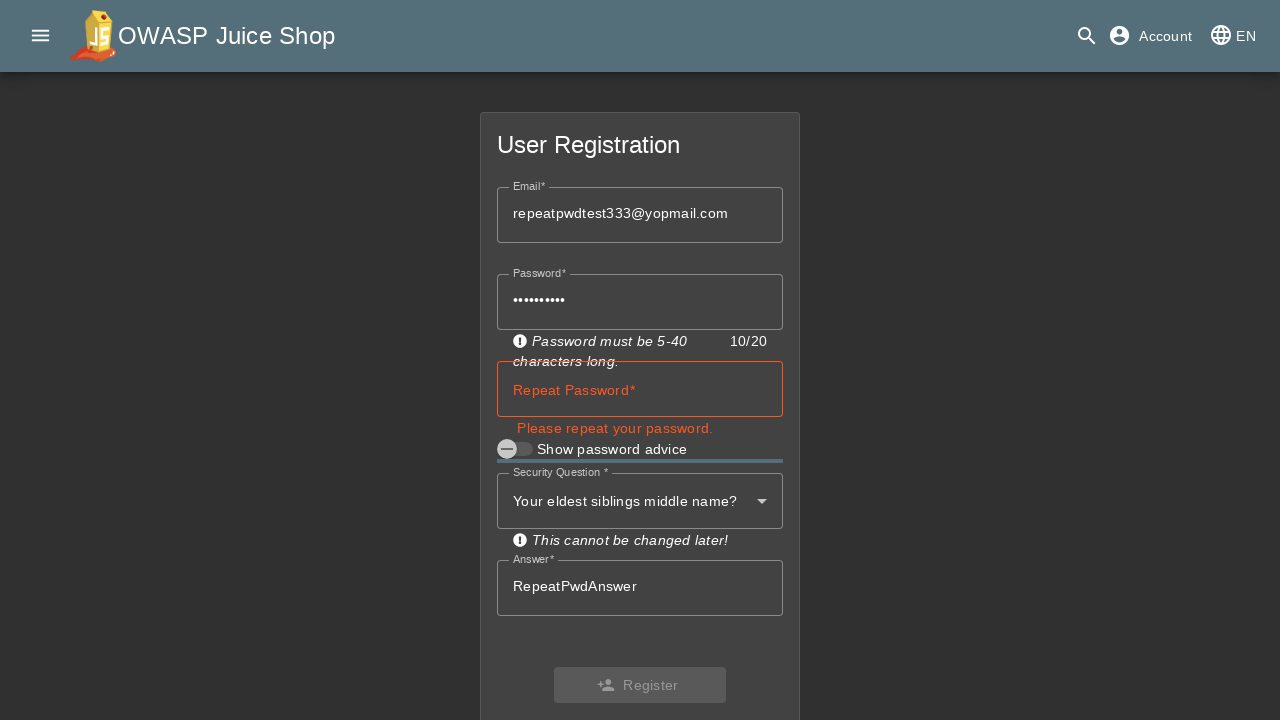

Verified register button is disabled when repeat password field is empty
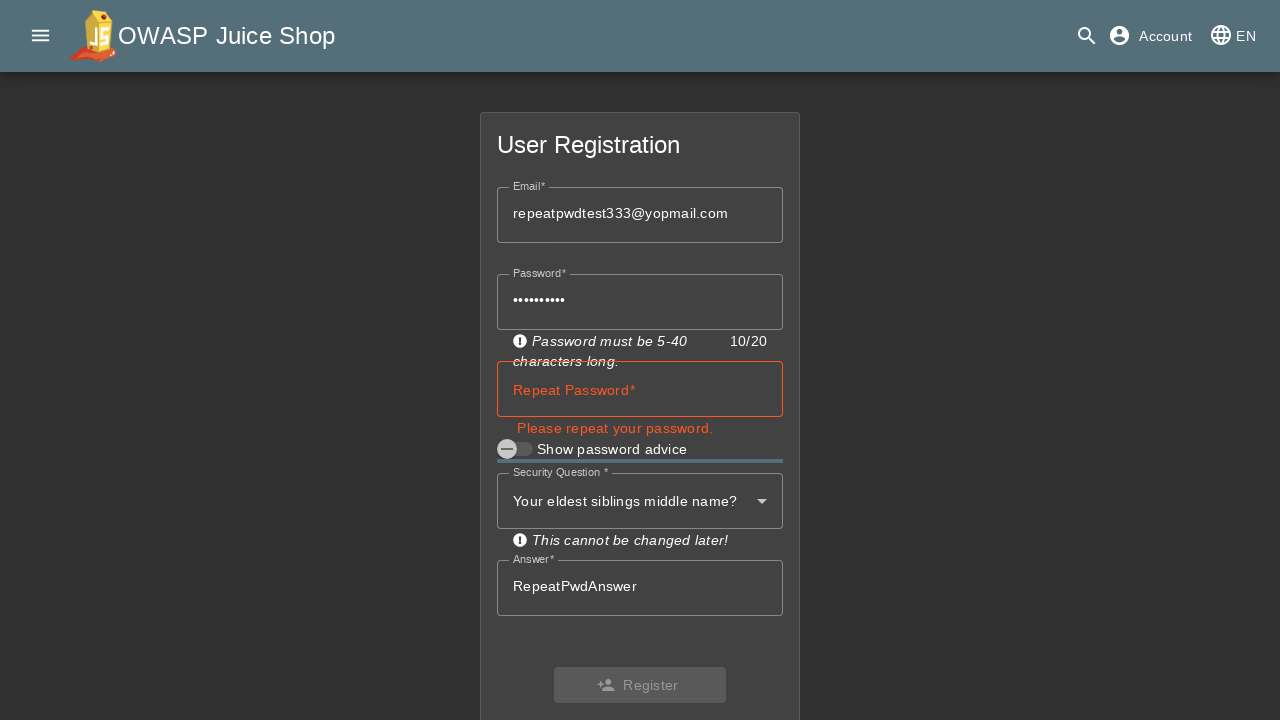

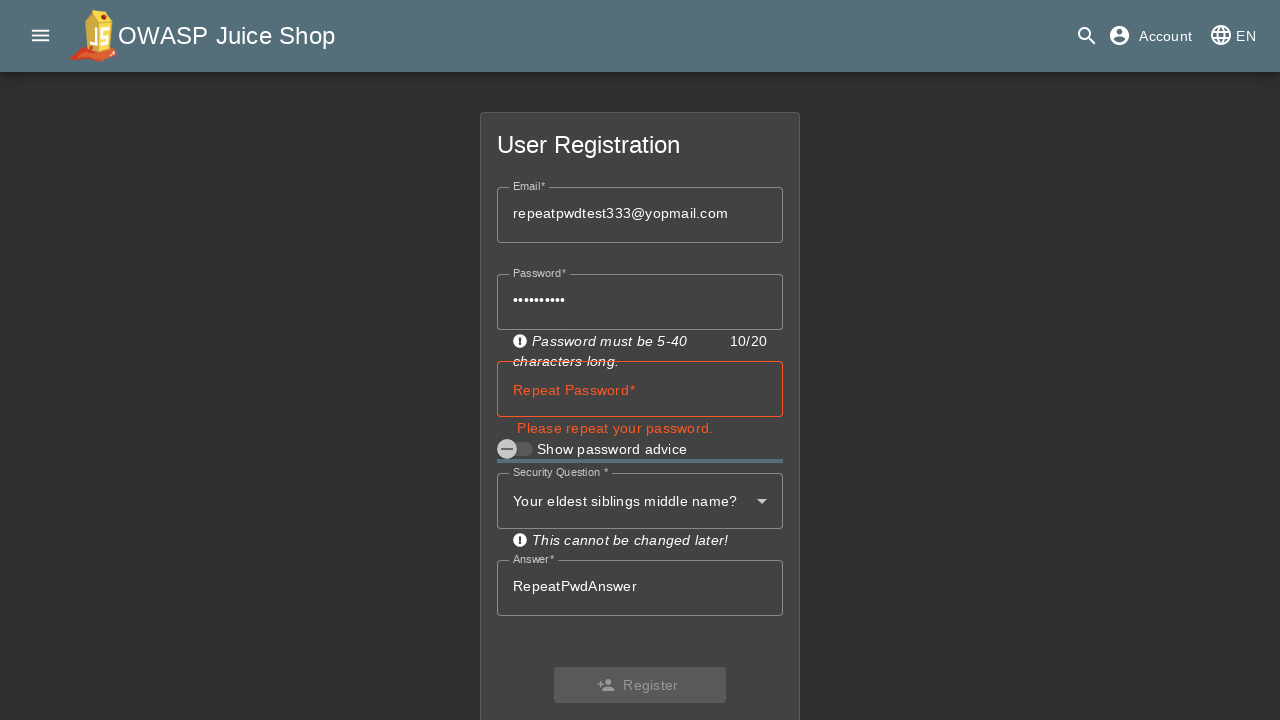